Tests an e-commerce flow by searching for products starting with "ca", adding Cashews to cart, and completing the order with country selection

Starting URL: https://rahulshettyacademy.com/seleniumPractise/#/

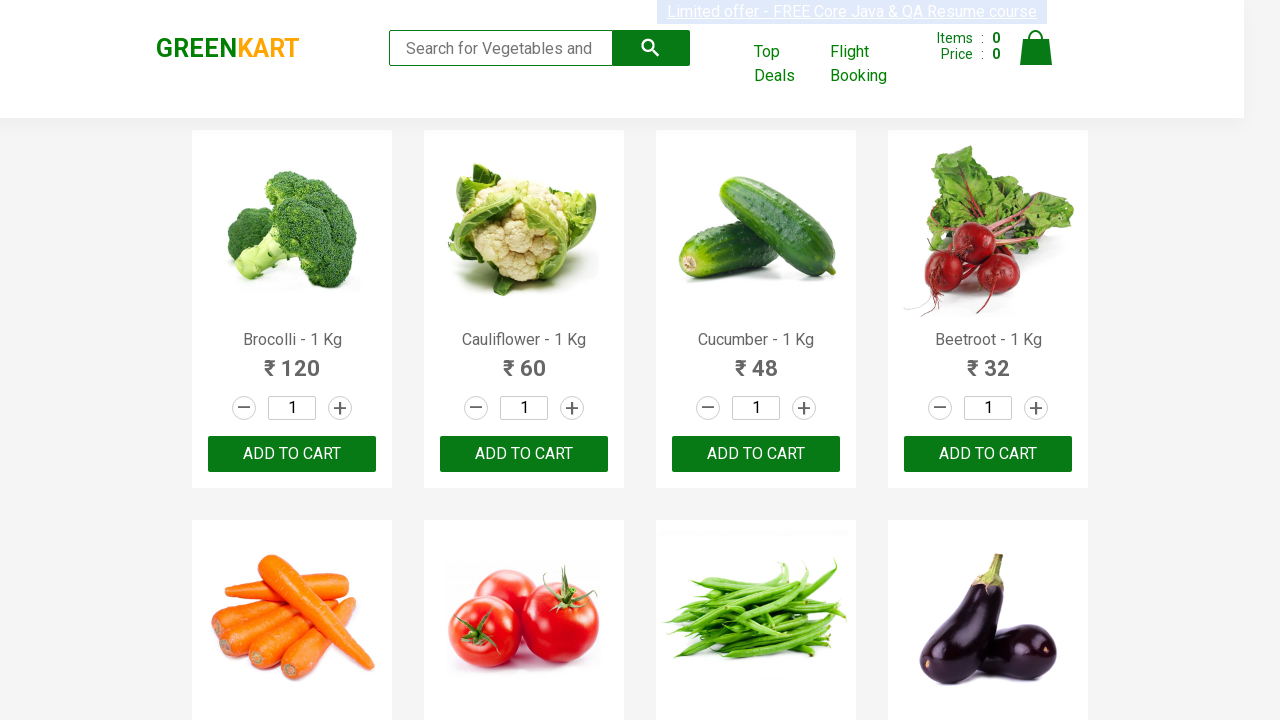

Filled search field with 'ca' to find products on .search-keyword
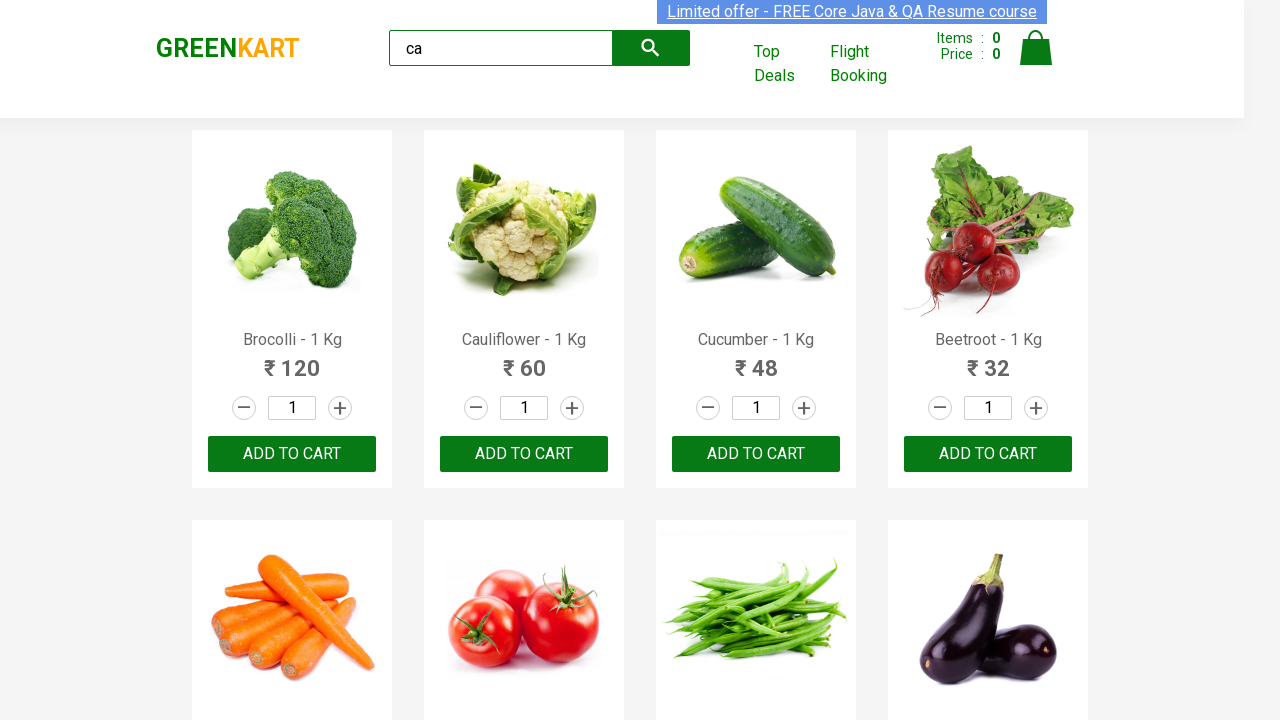

Clicked search button to search for products at (651, 48) on .search-button
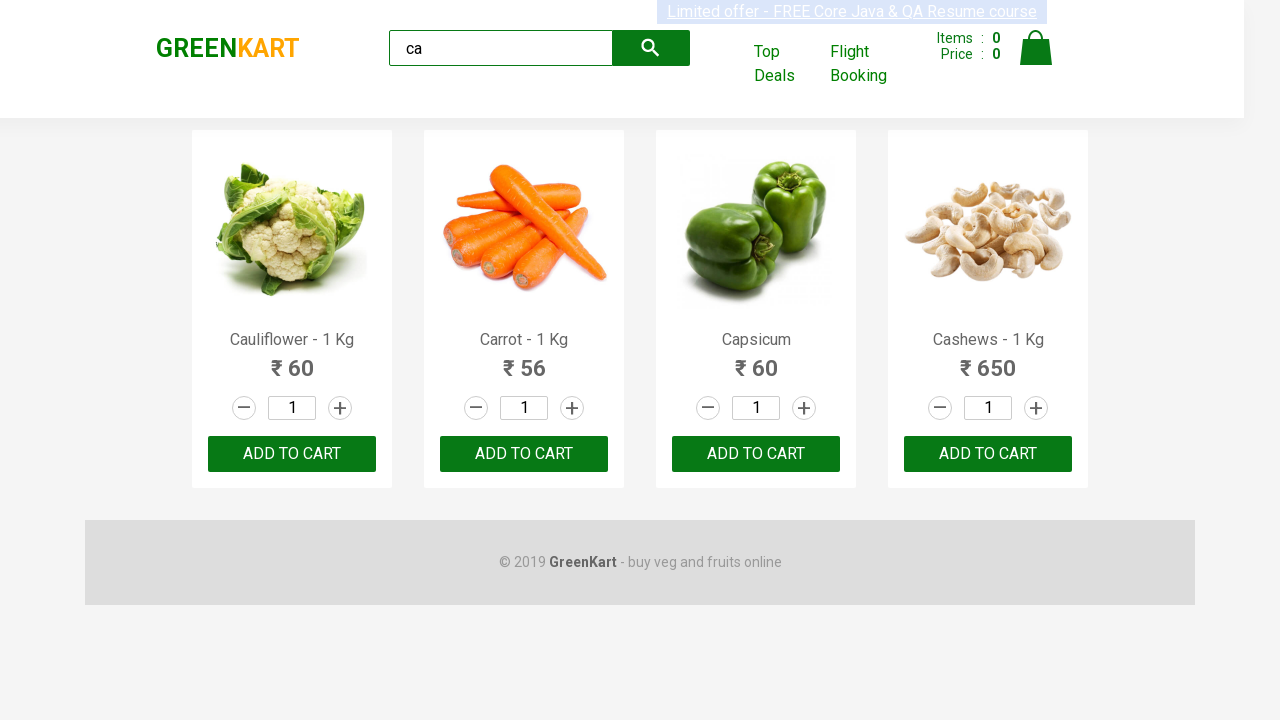

Waited for products to load
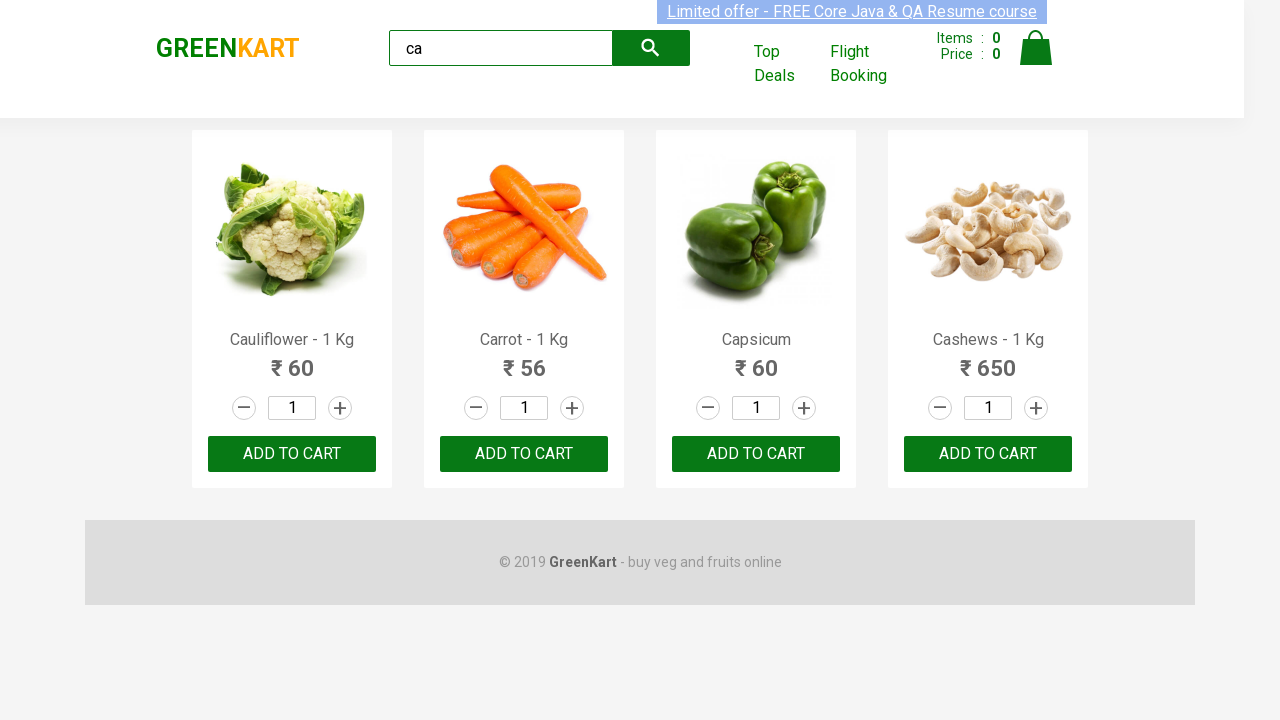

Retrieved all product names from search results
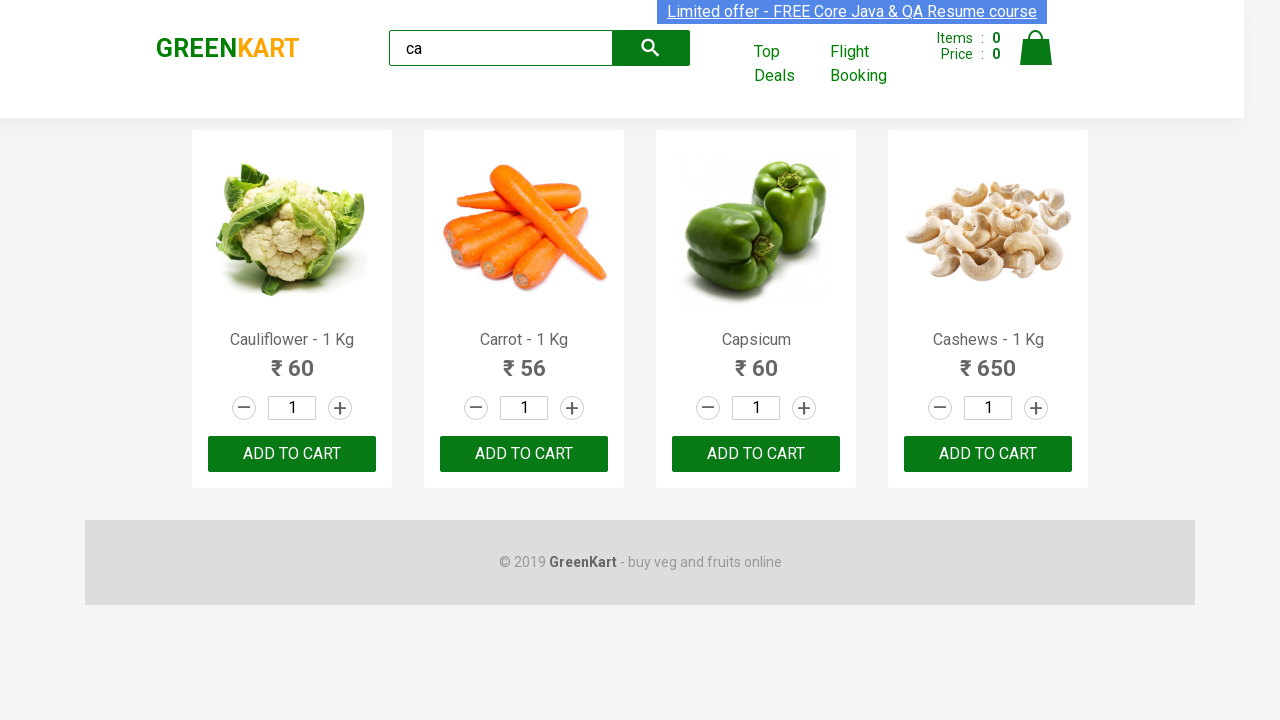

Found and clicked 'Add to Cart' for Cashews product at (988, 454) on [class="product-action"] button >> nth=3
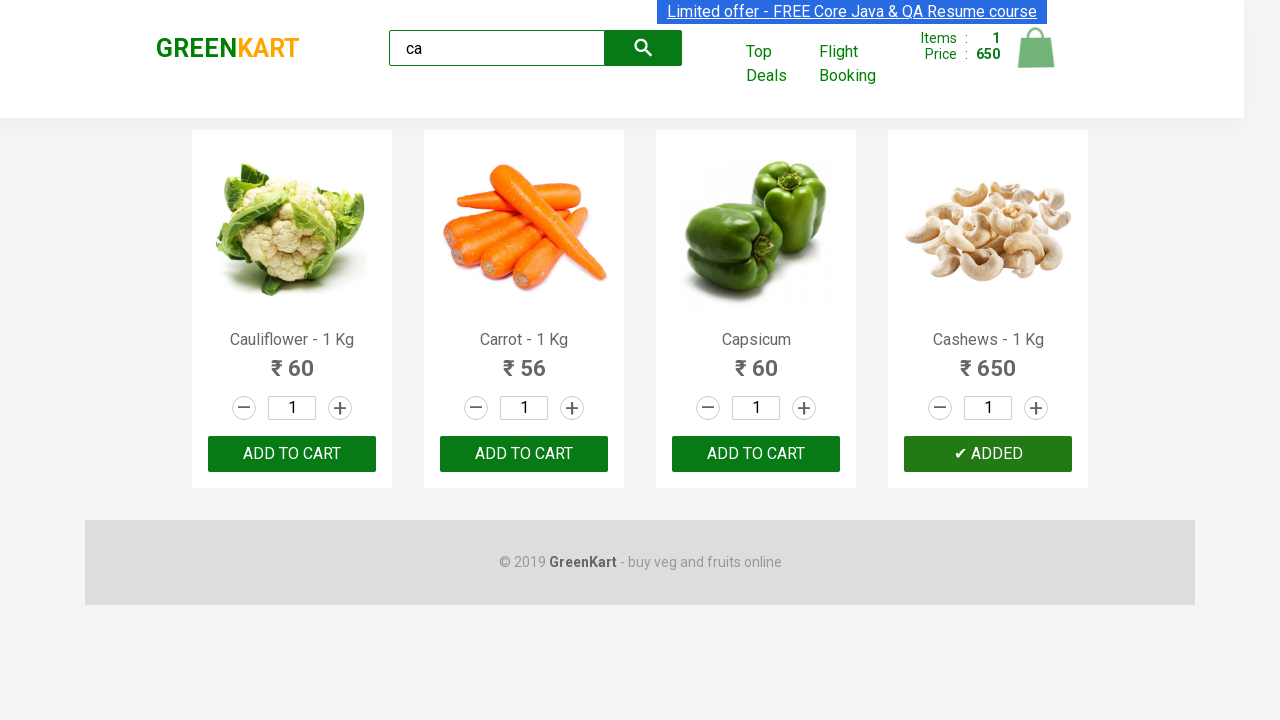

Clicked cart icon to view cart at (1036, 48) on img[alt="Cart"]
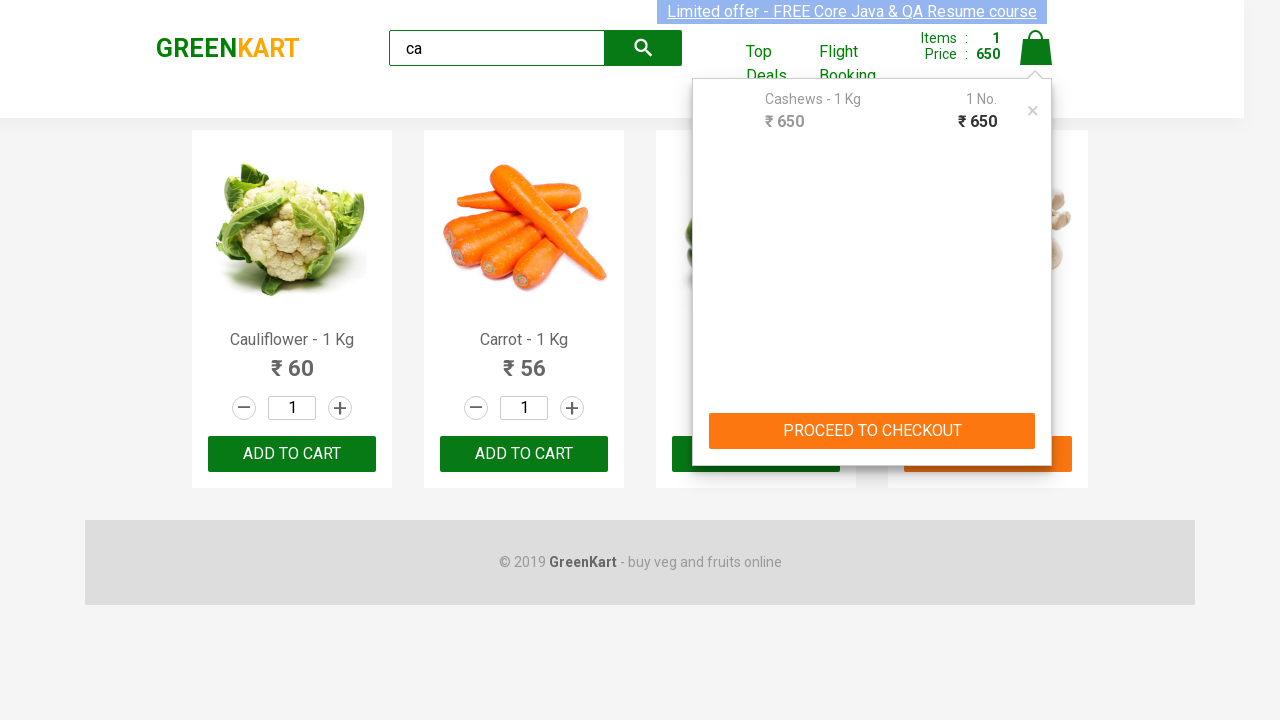

Clicked 'Proceed to Checkout' button at (872, 431) on [class="action-block"] button >> nth=0
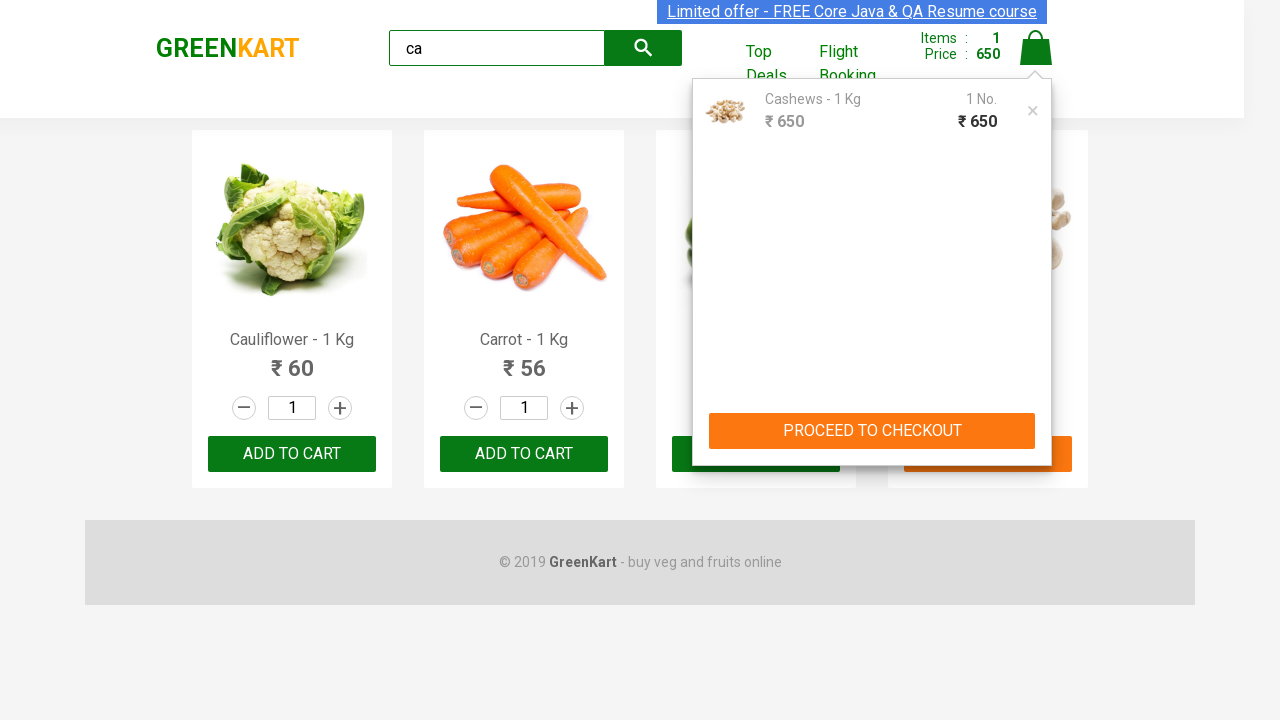

Clicked 'Place Order' button at (1036, 420) on internal:text="Place Order"i
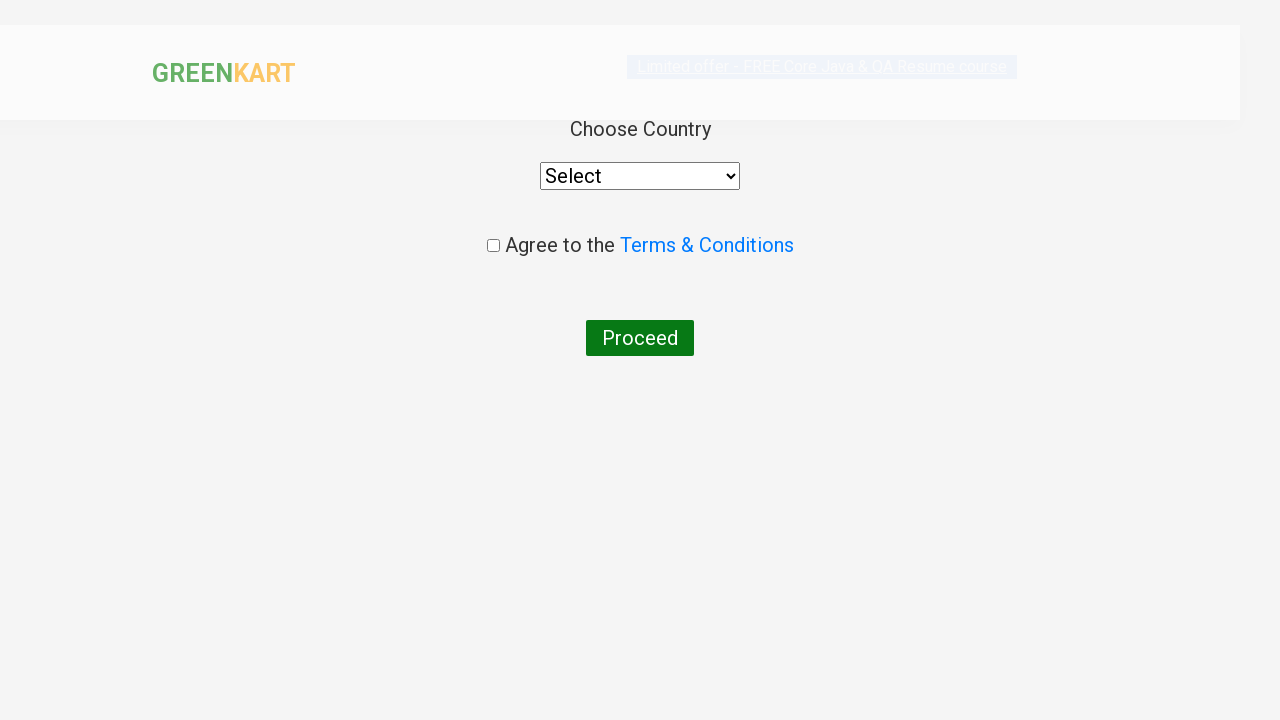

Selected 'India' from country dropdown on select
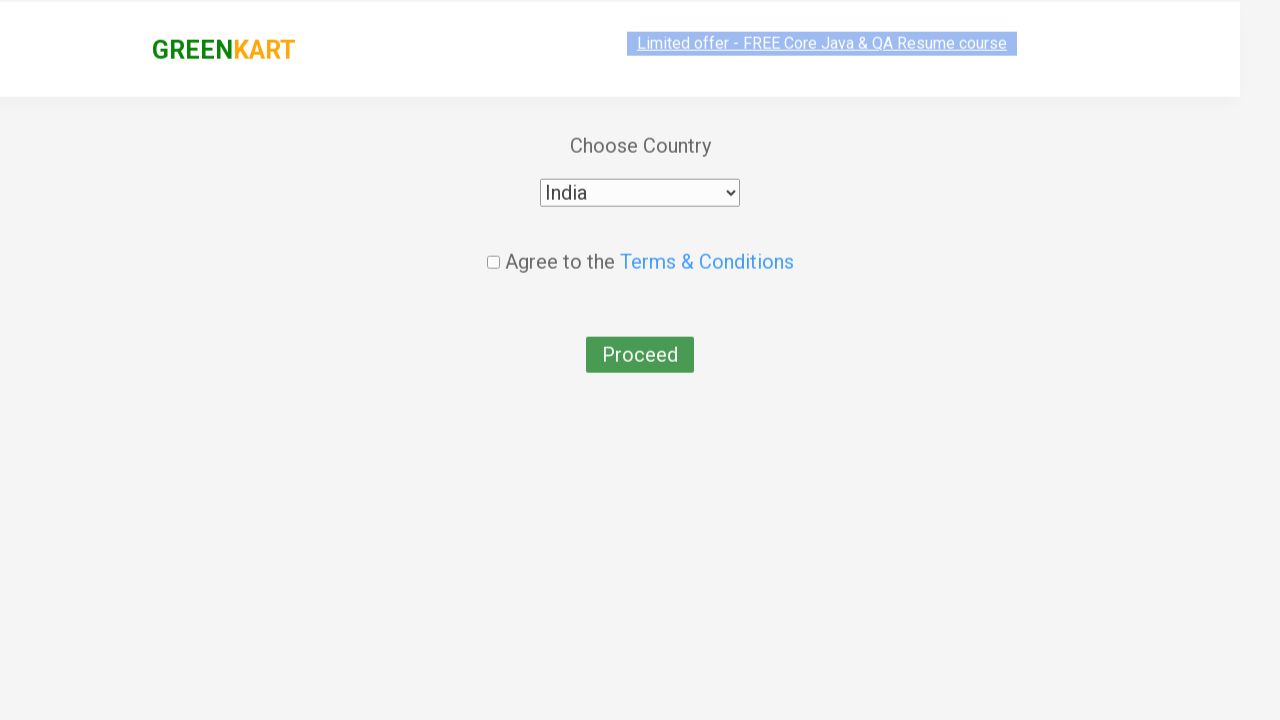

Checked the agreement checkbox at (493, 246) on [class="chkAgree"]
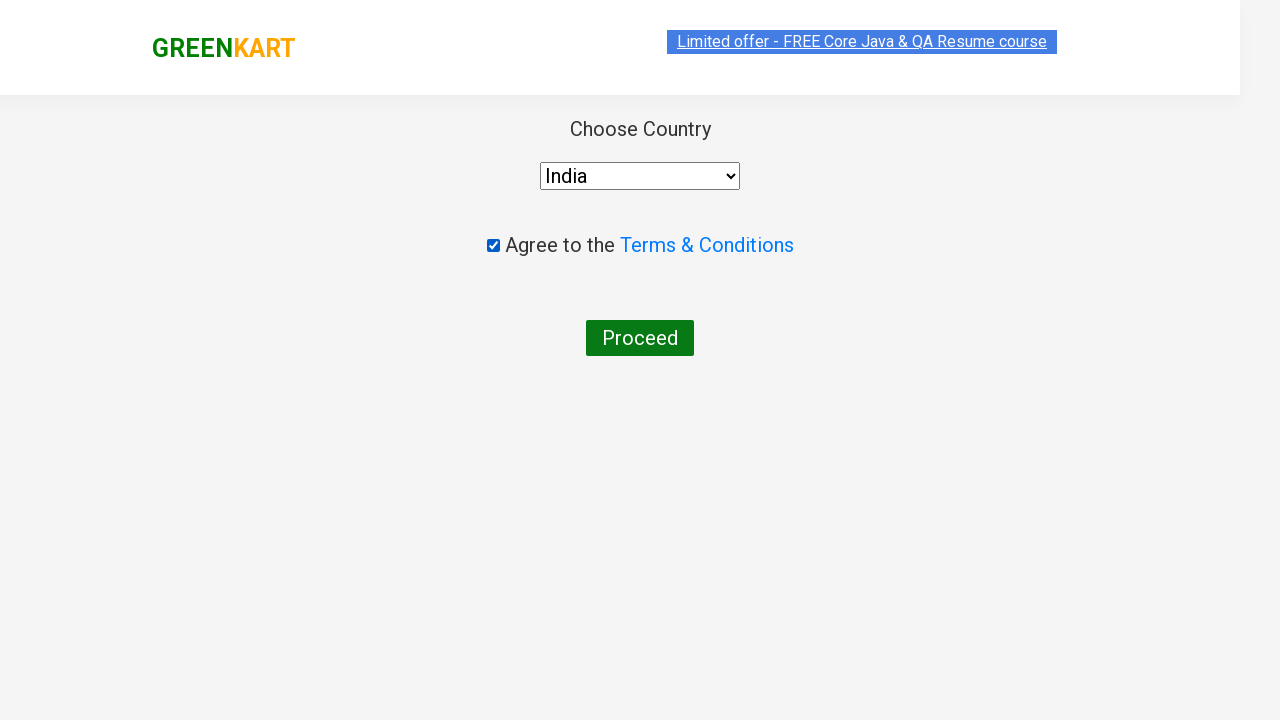

Clicked the final submit button to complete order at (640, 338) on button >> nth=-1
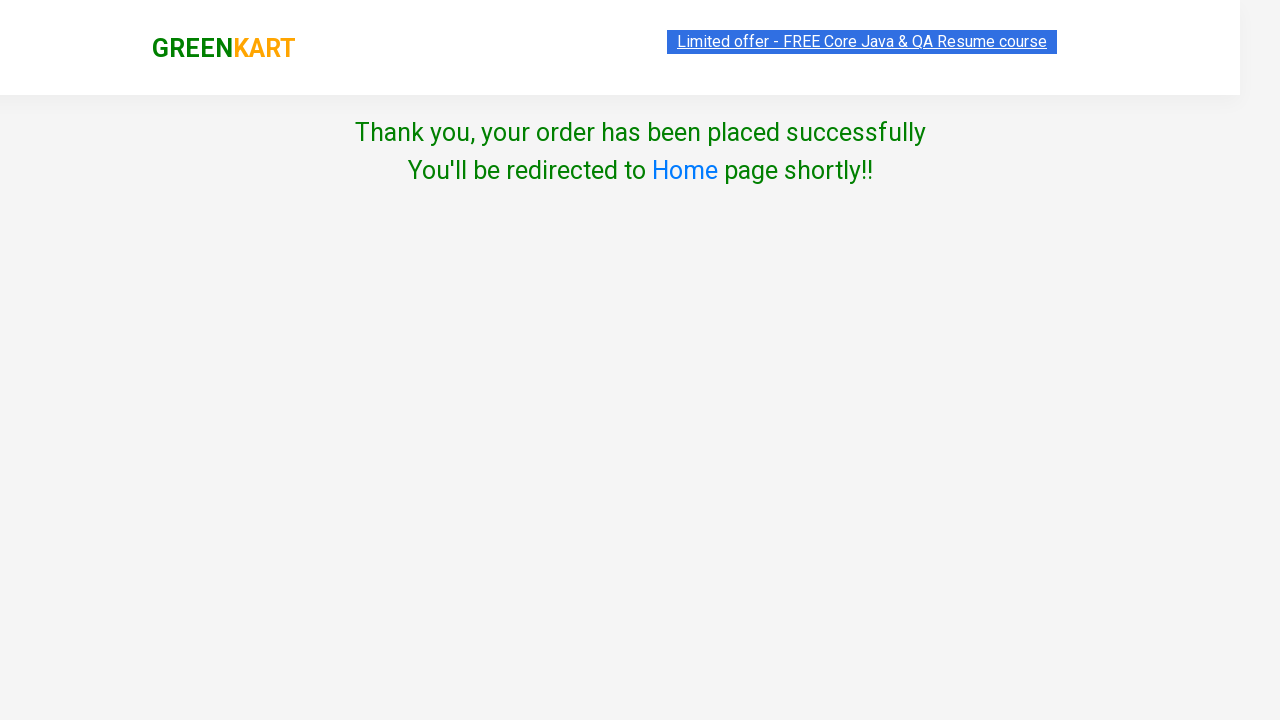

Order confirmation message displayed successfully
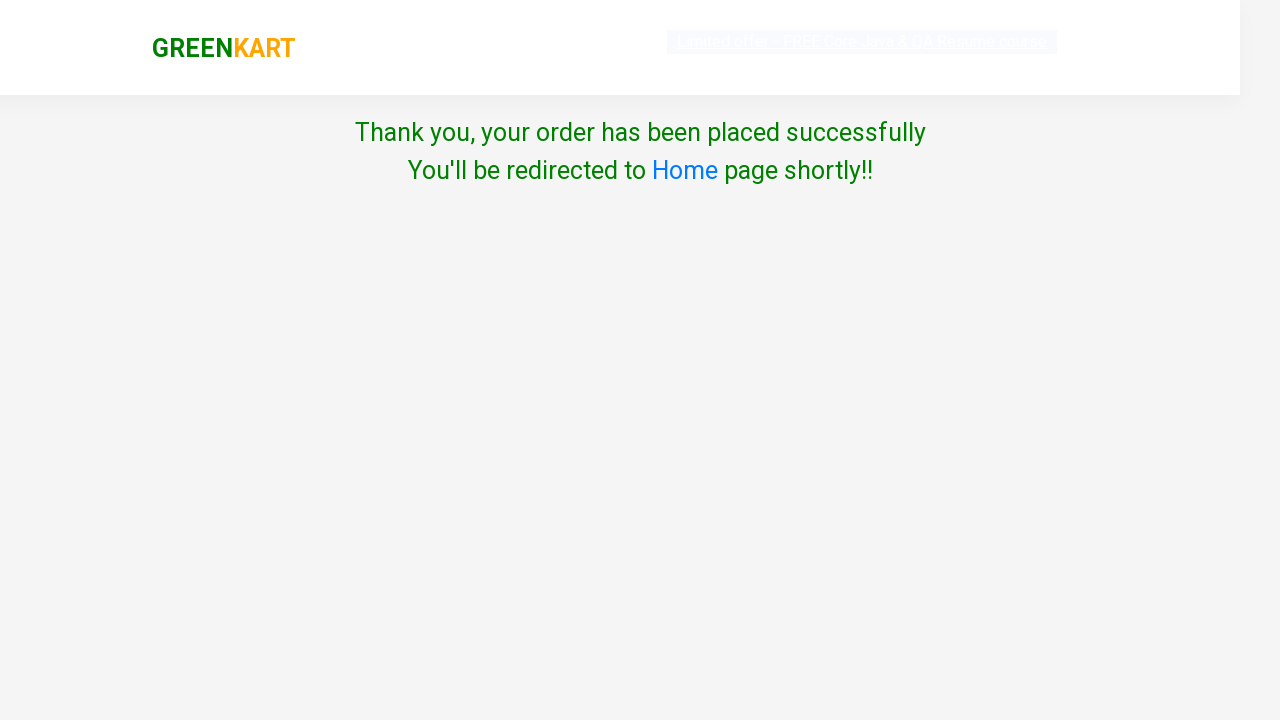

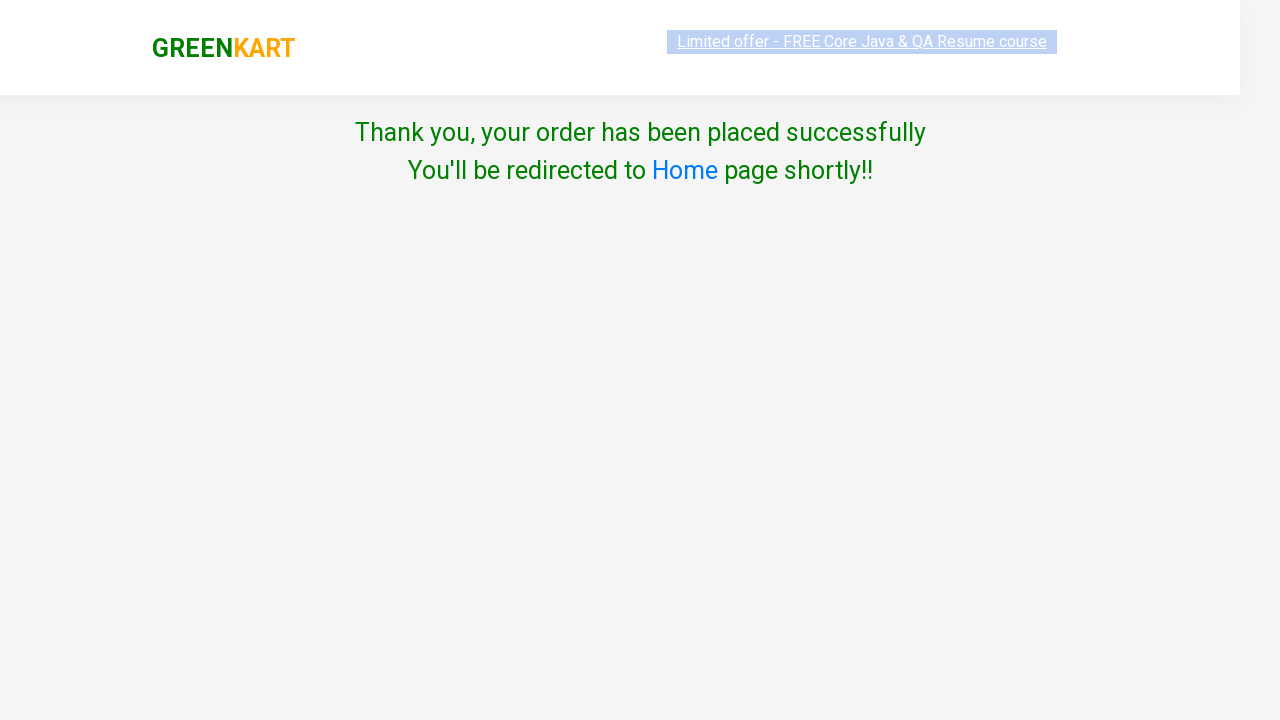